Tests checkbox selection by finding and clicking a specific checkbox option based on its value attribute

Starting URL: http://syntaxprojects.com/basic-checkbox-demo.php

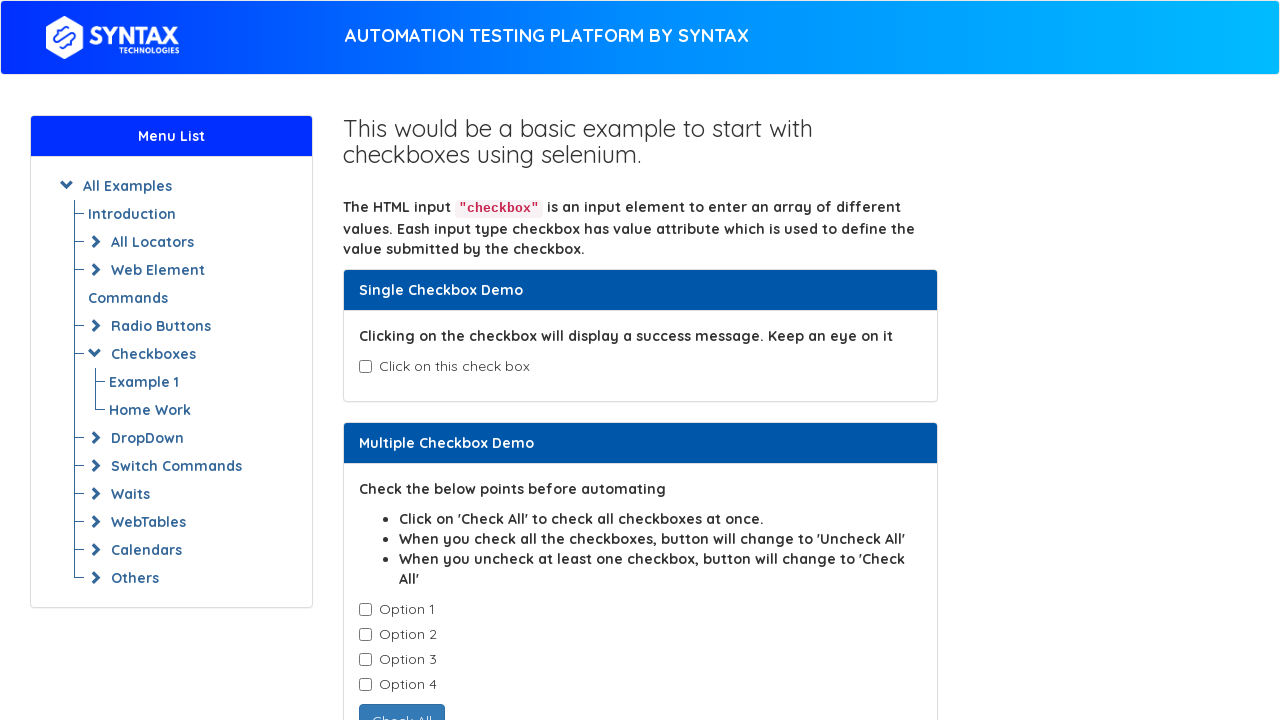

Located all checkboxes with class 'cb1-element'
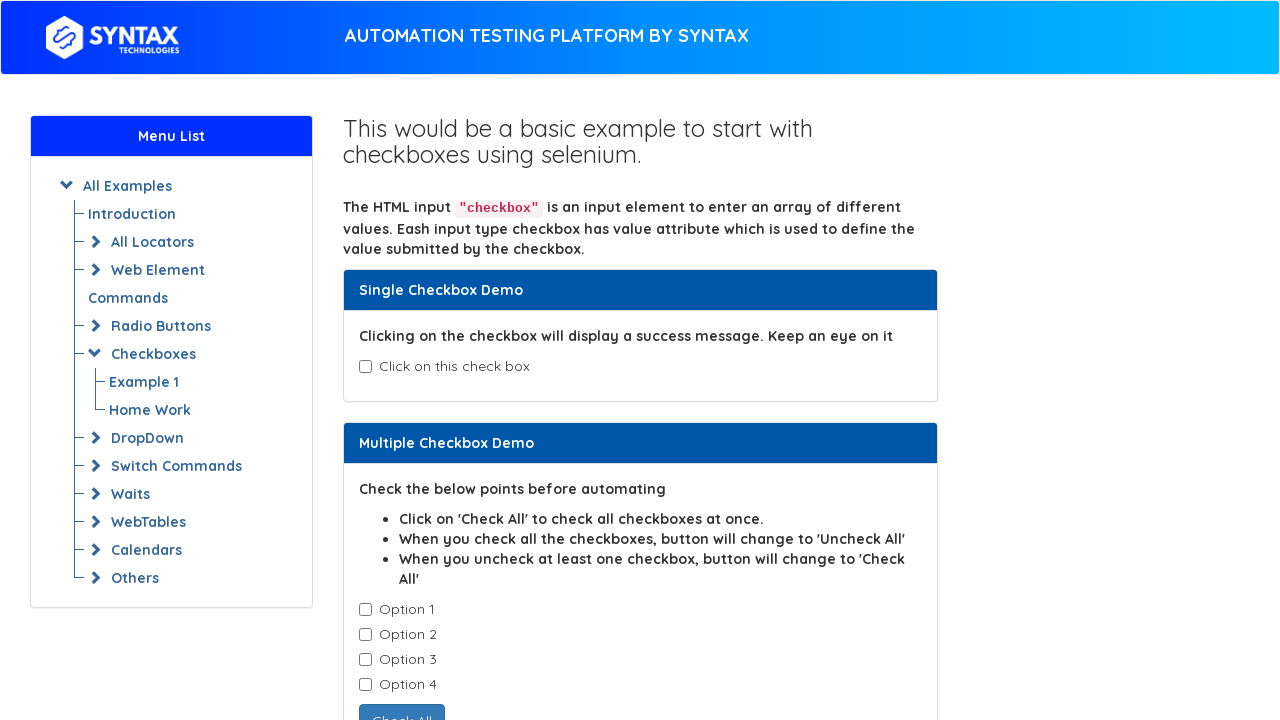

Retrieved value attribute from checkbox: 'Option-1'
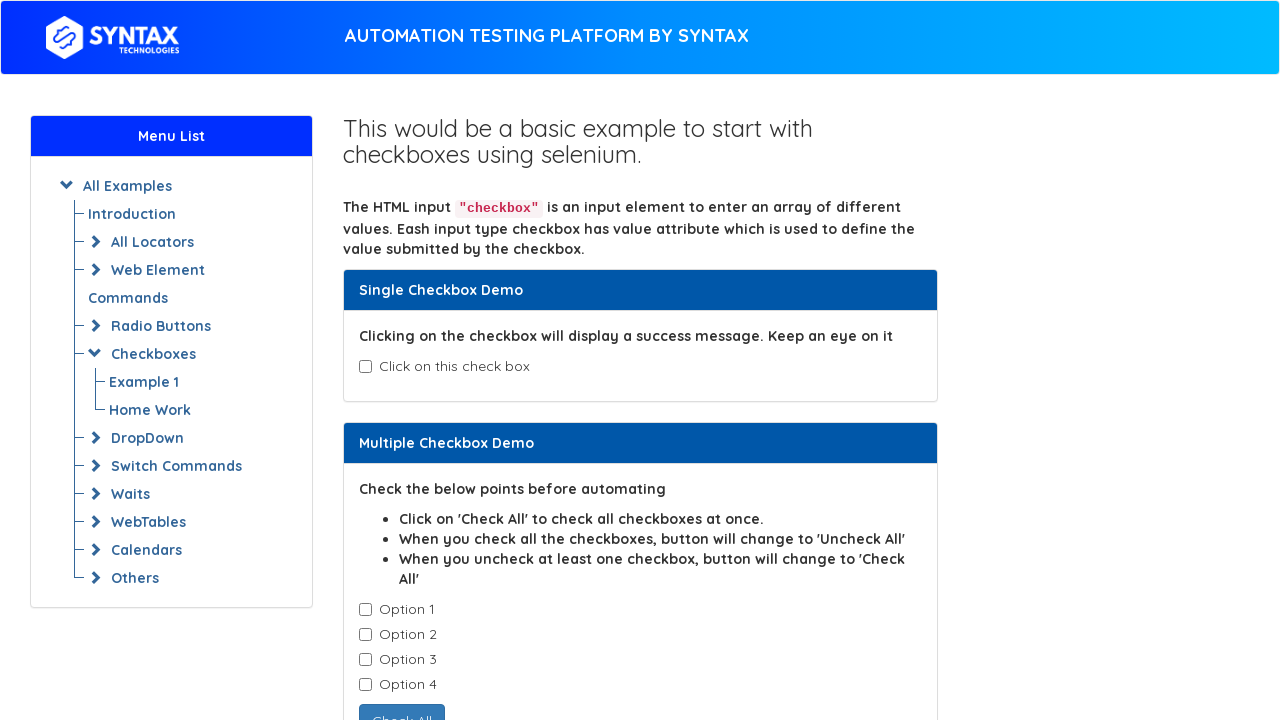

Retrieved value attribute from checkbox: 'Option-2'
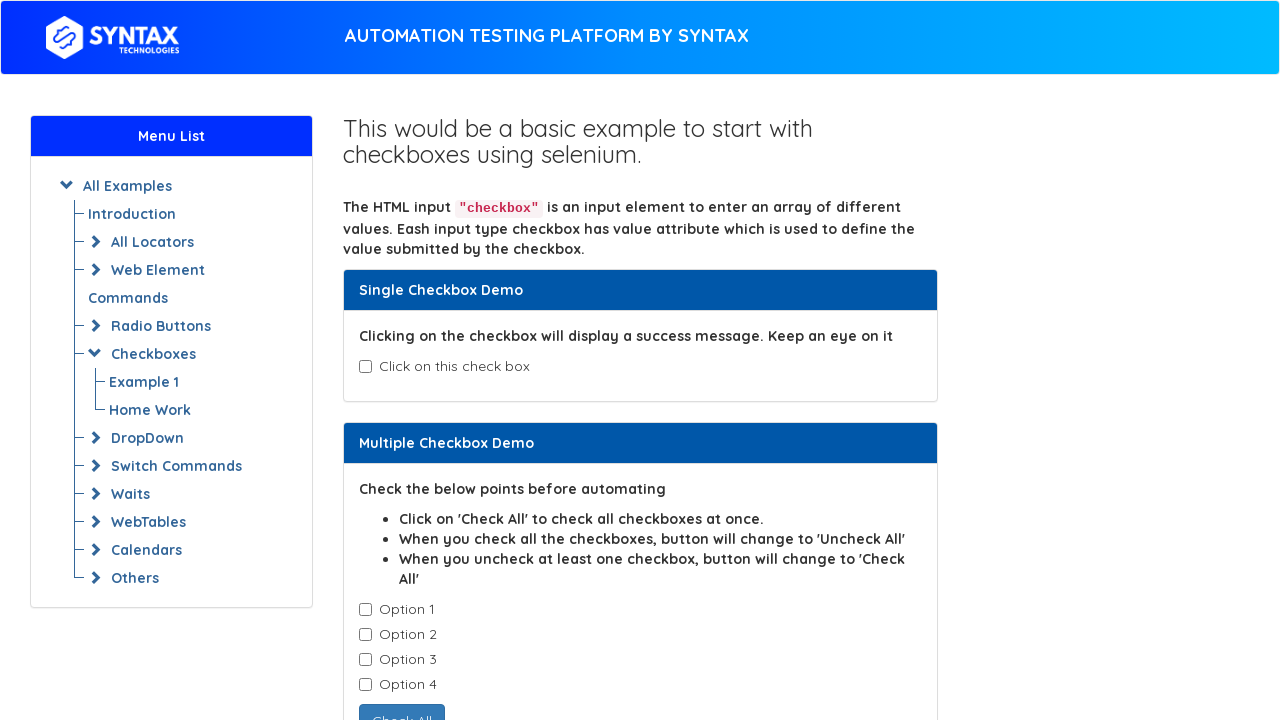

Retrieved value attribute from checkbox: 'Option-3'
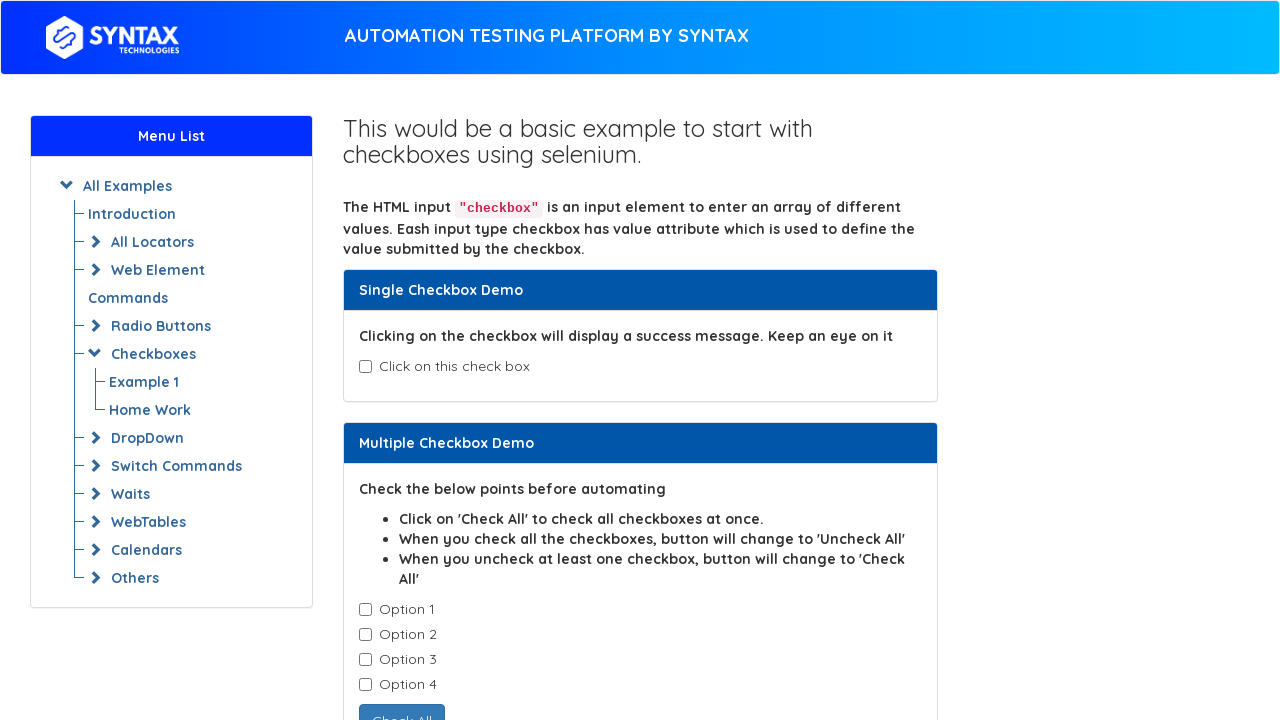

Clicked checkbox with value 'Option-3' at (365, 660) on input.cb1-element >> nth=2
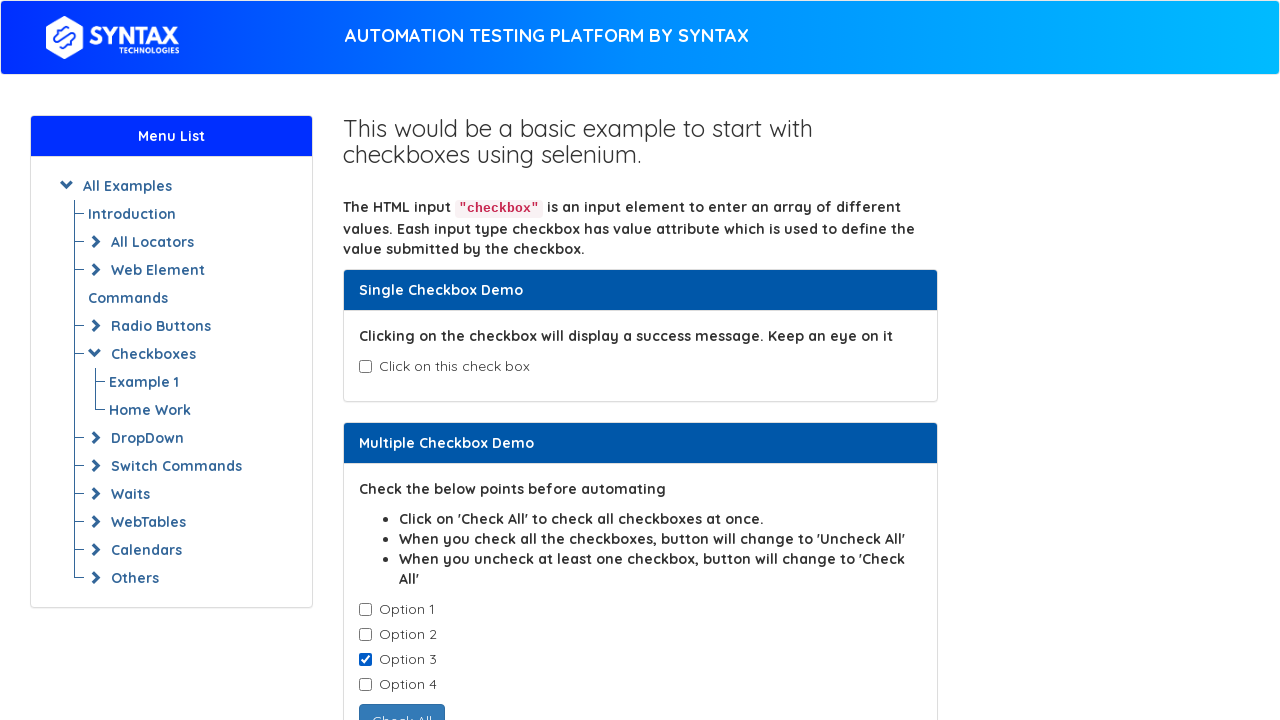

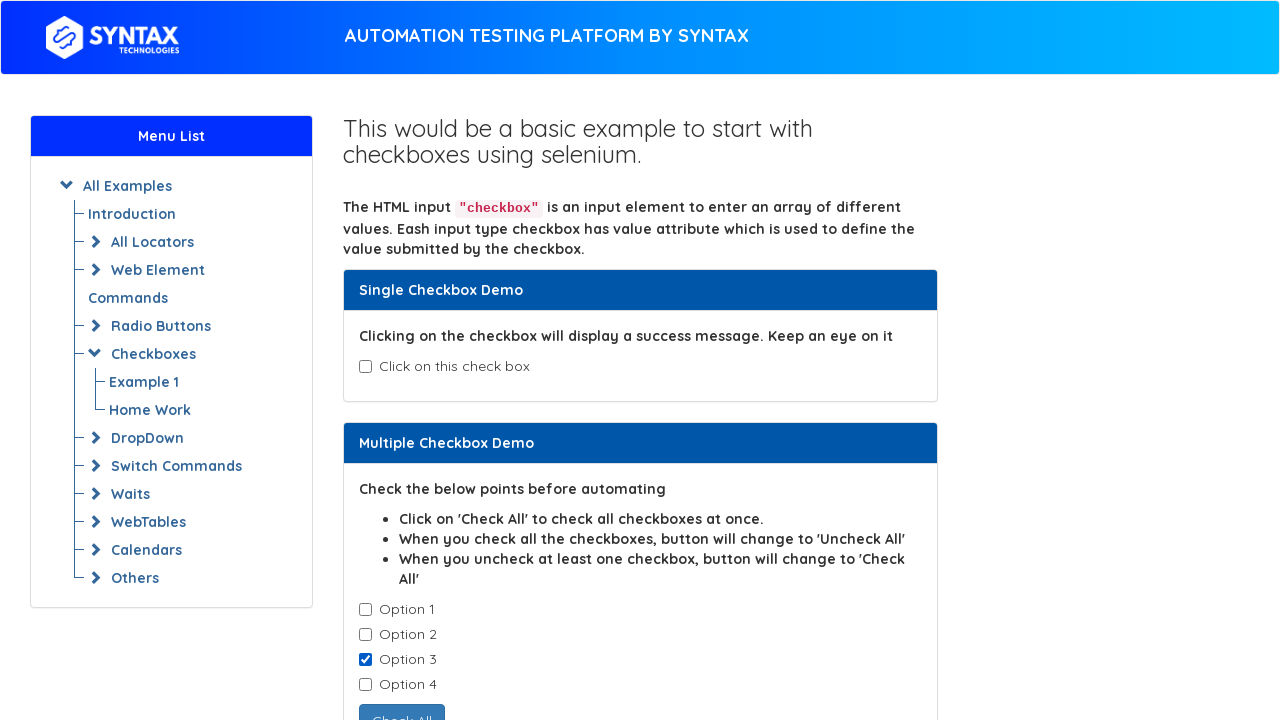